Tests handling of a prompt alert with text input by navigating to the textbox tab, triggering the prompt, entering text, and accepting it

Starting URL: http://demo.automationtesting.in/Alerts.html

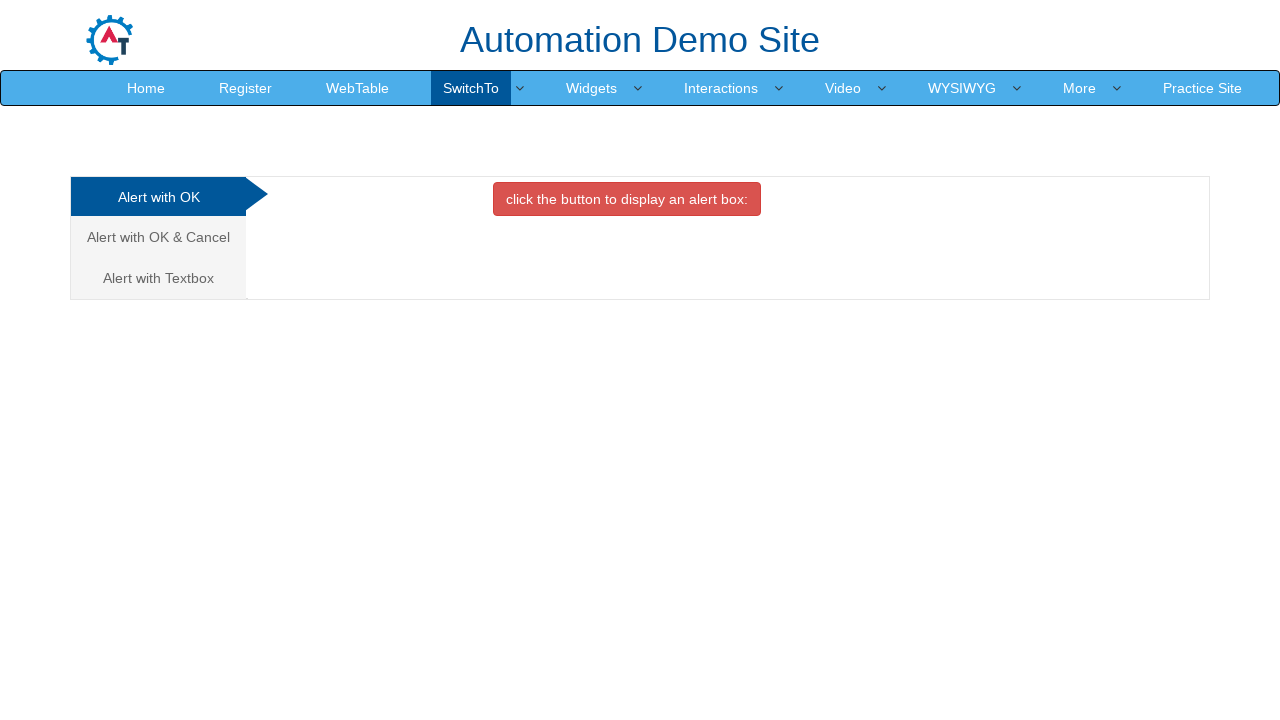

Clicked on Textbox tab to navigate to prompt alert section at (158, 278) on xpath=//a[@href='#Textbox']
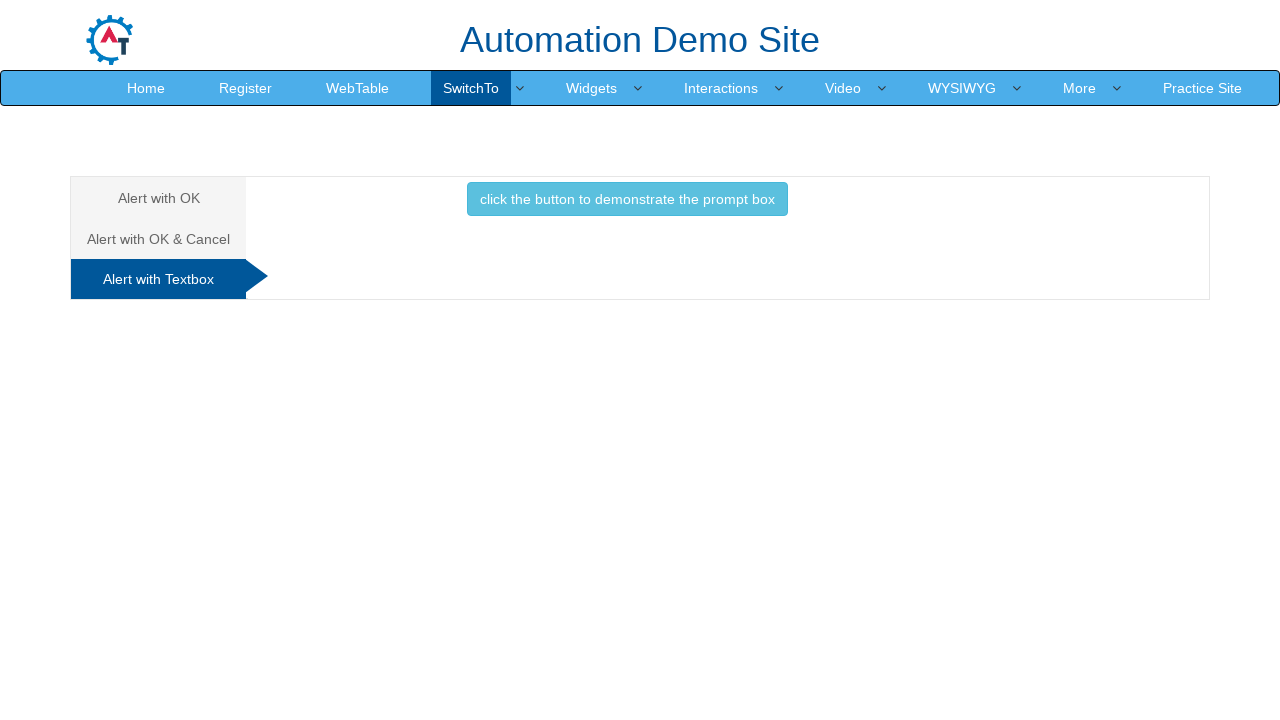

Clicked button to trigger prompt alert with text input at (627, 199) on xpath=//button[text()='click the button to demonstrate the prompt box ']
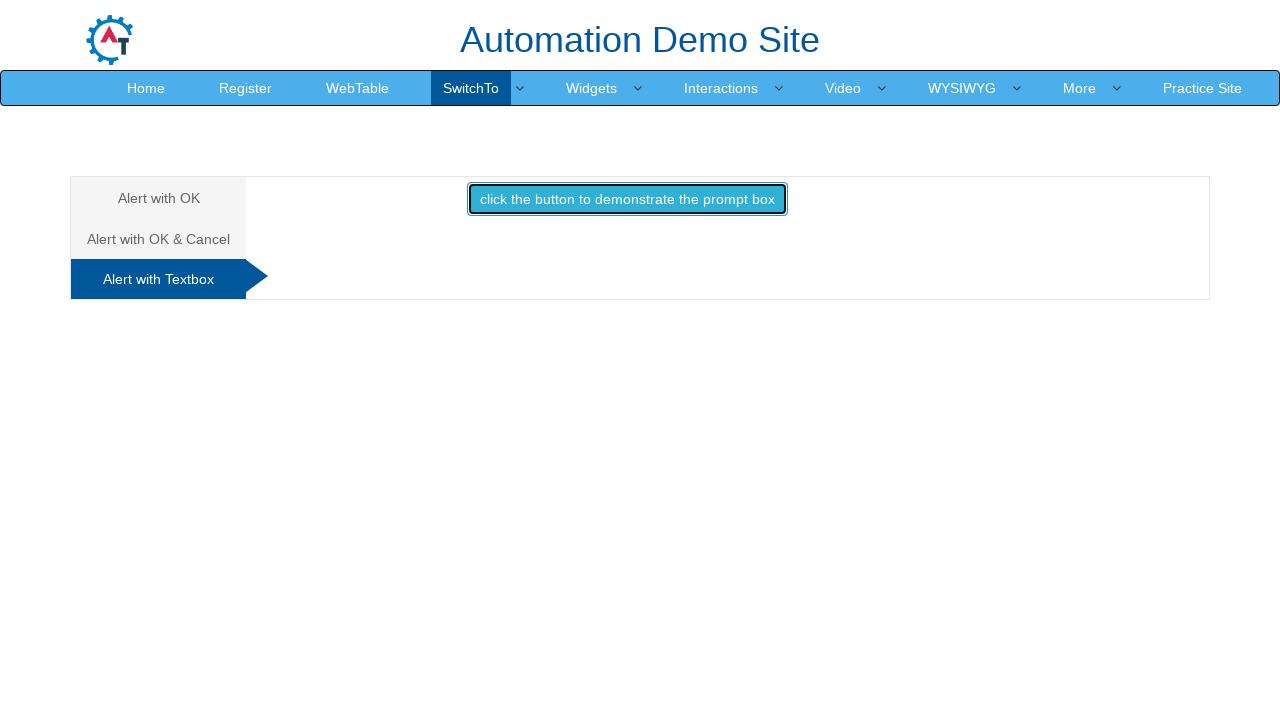

Set up dialog handler for prompt alert
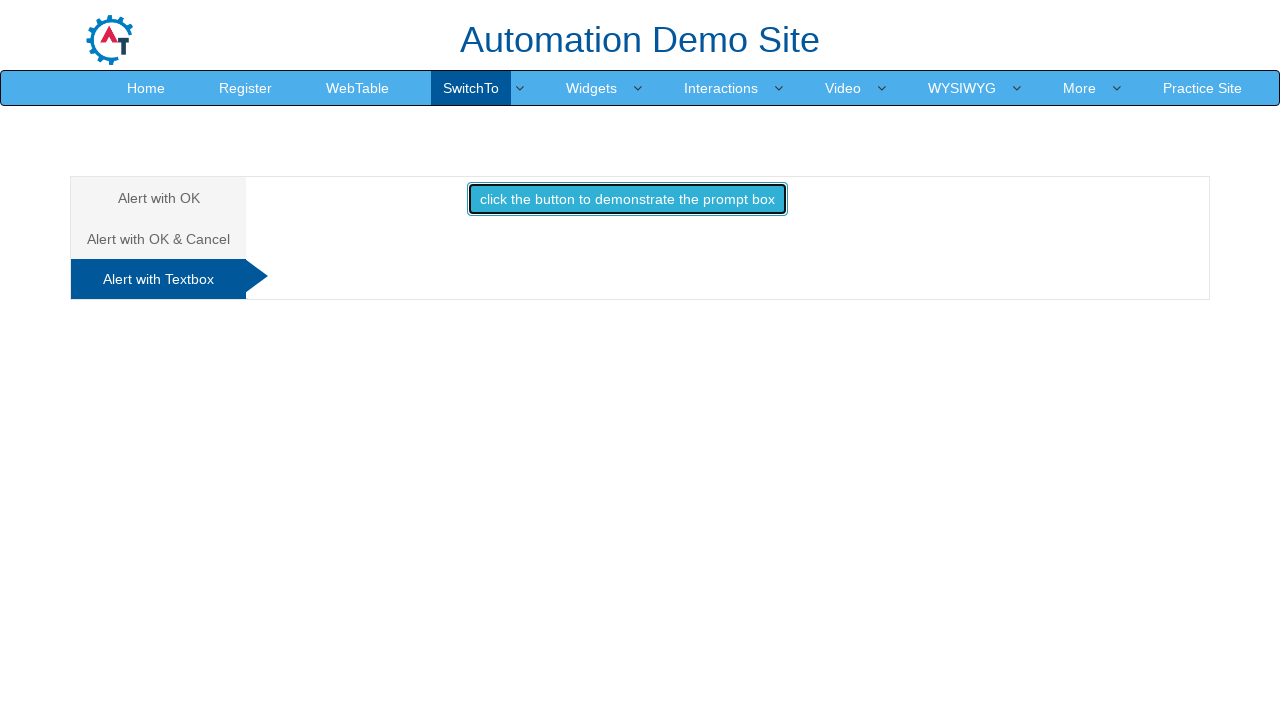

Prompt dialog was handled with text input accepted
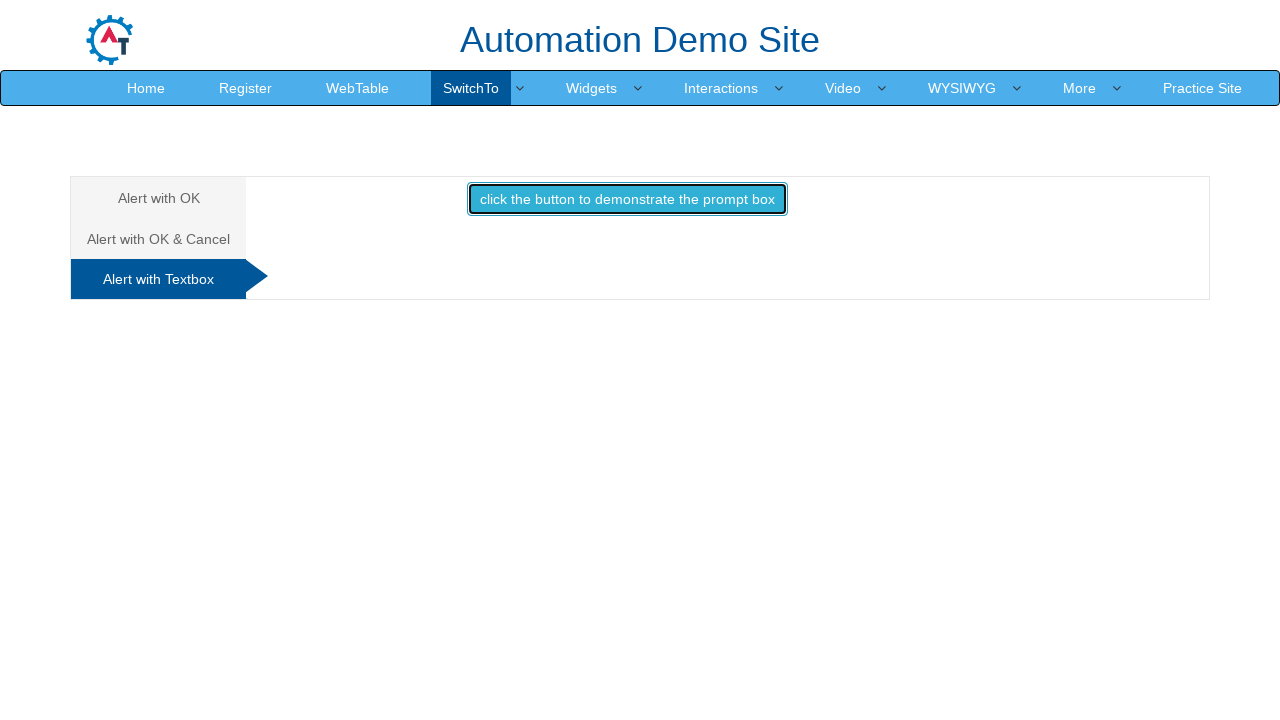

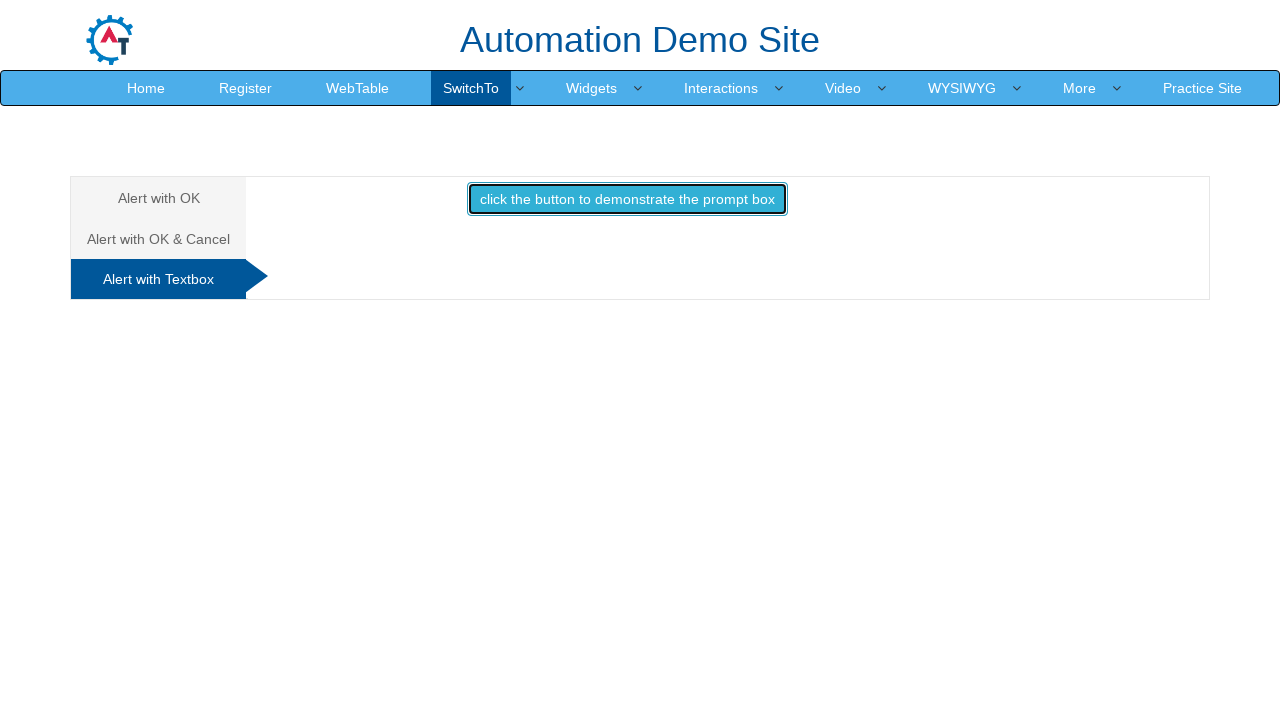